Tests page scrolling functionality by scrolling down and then back up on the Selenium documentation website

Starting URL: https://www.selenium.dev

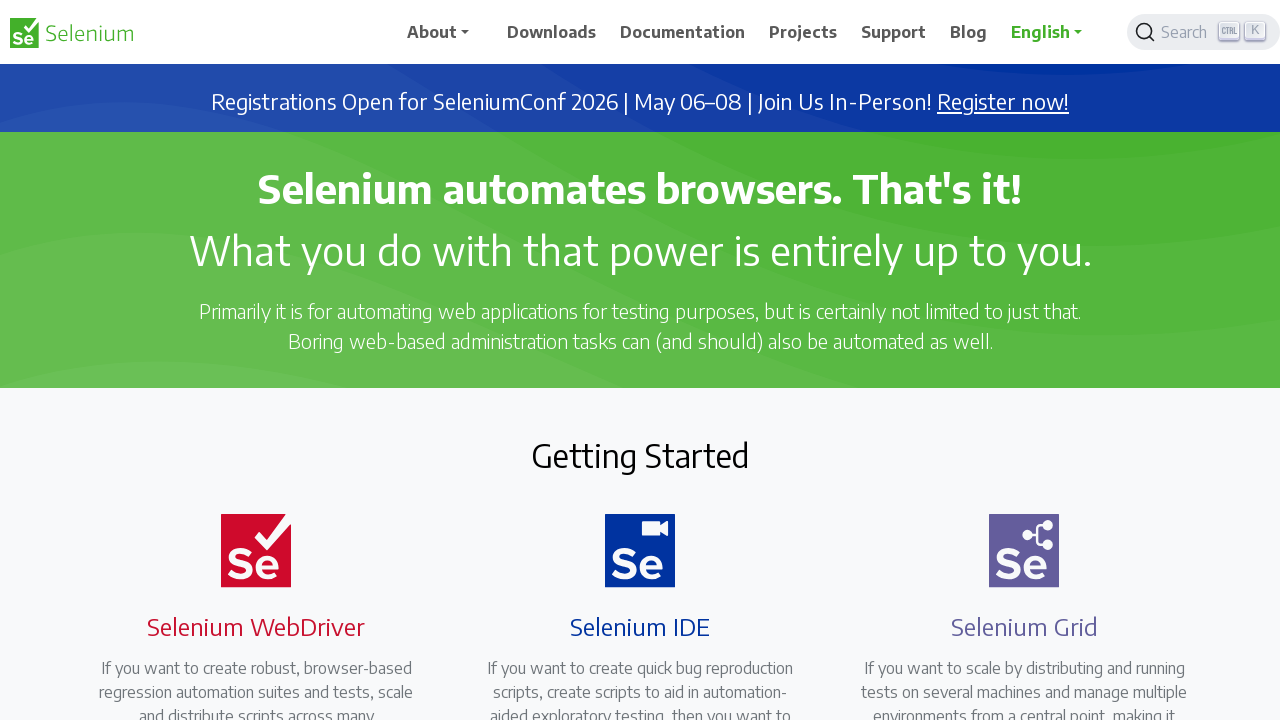

Scrolled down by 1000 pixels on Selenium documentation page
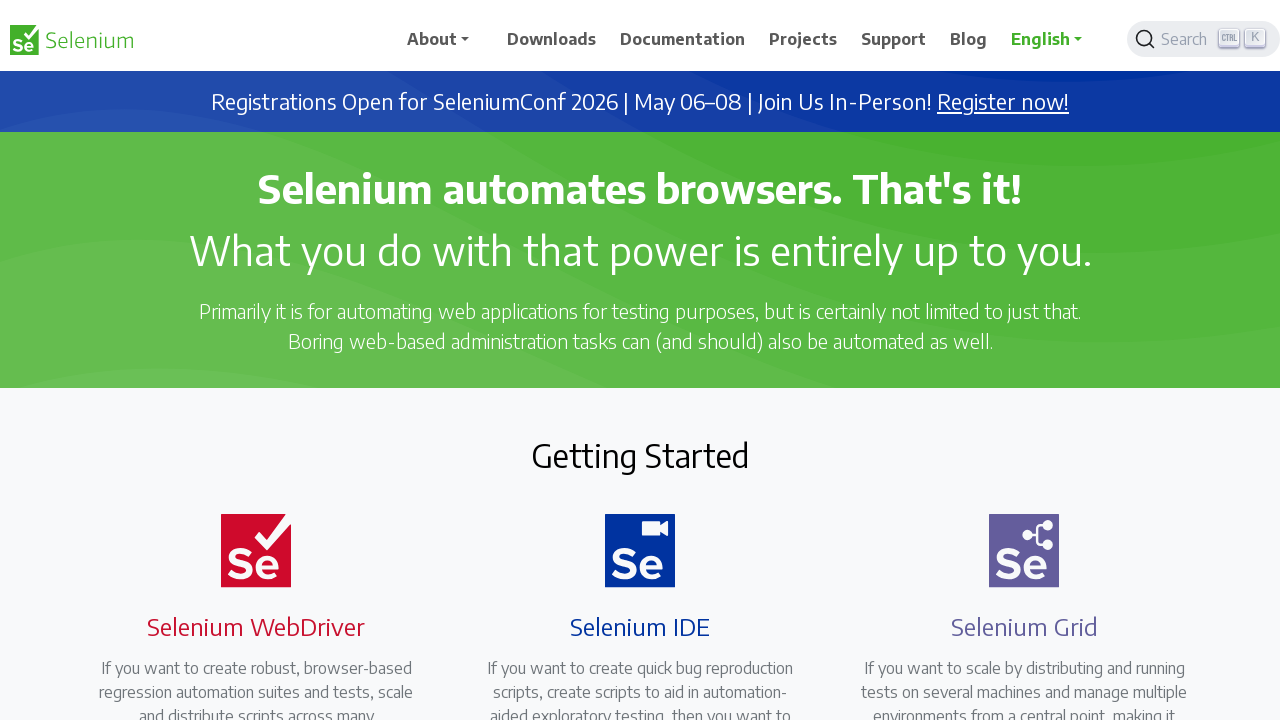

Waited for 3 seconds
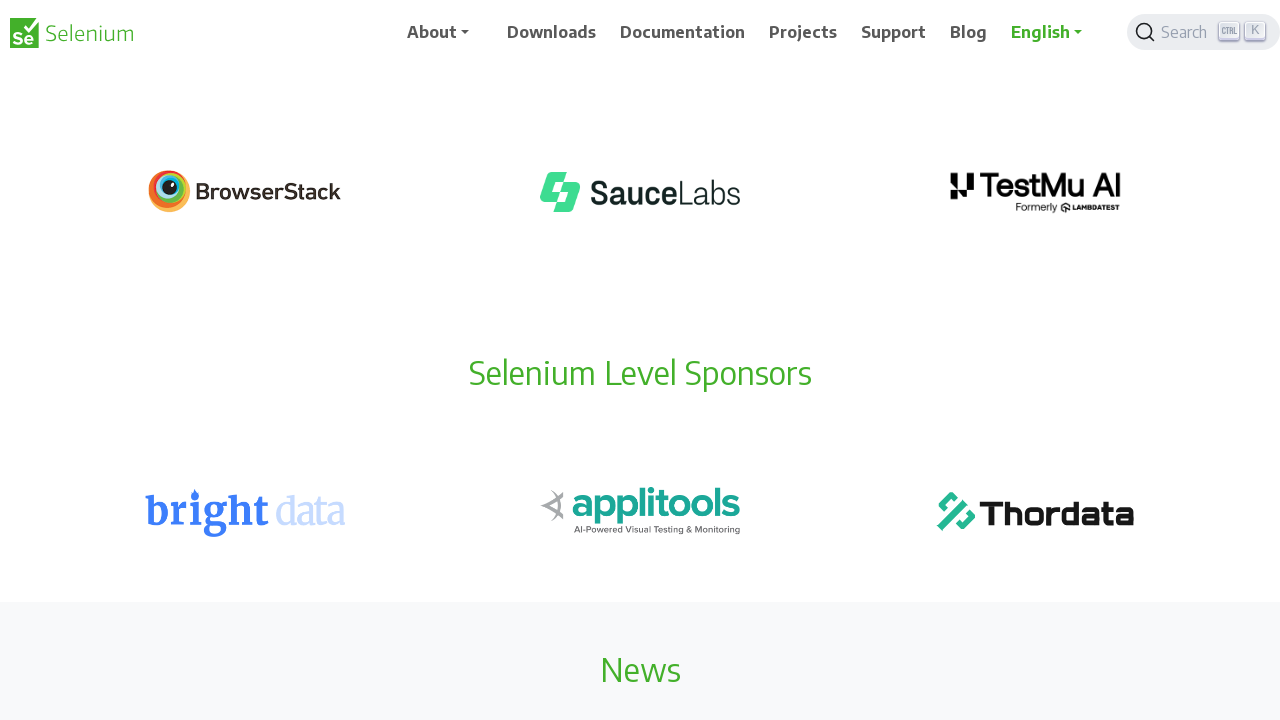

Scrolled up by 500 pixels
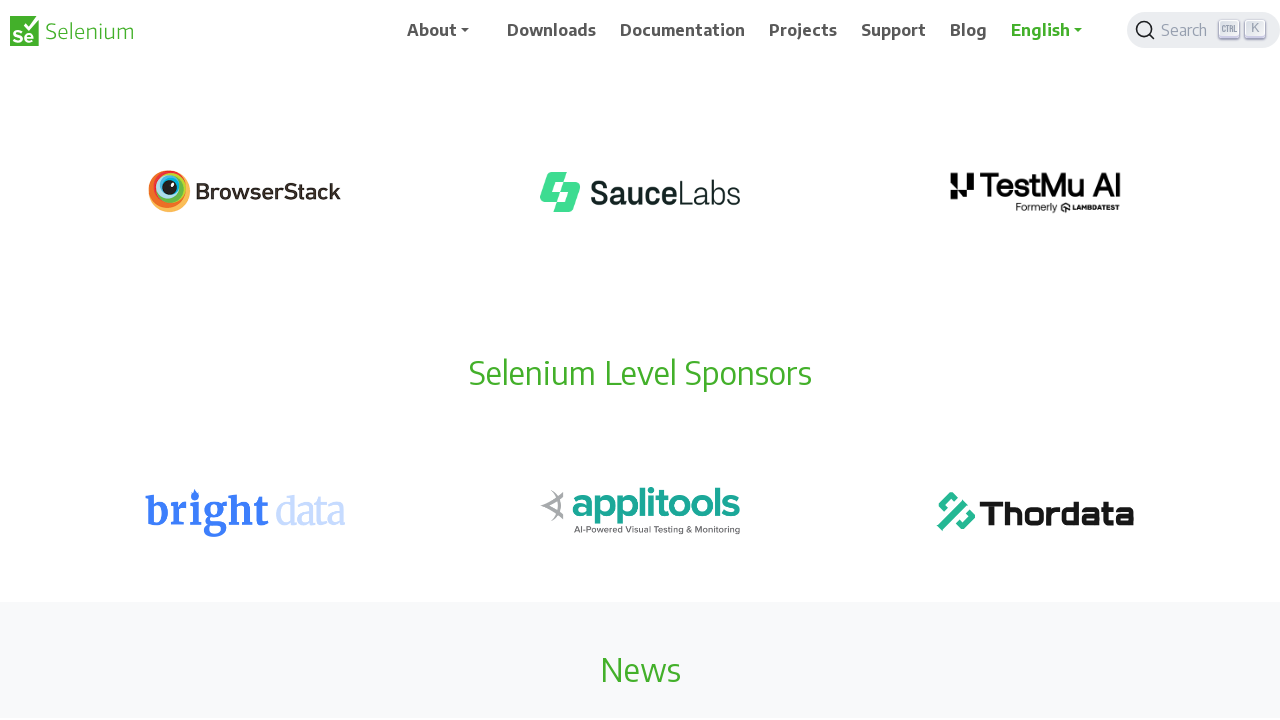

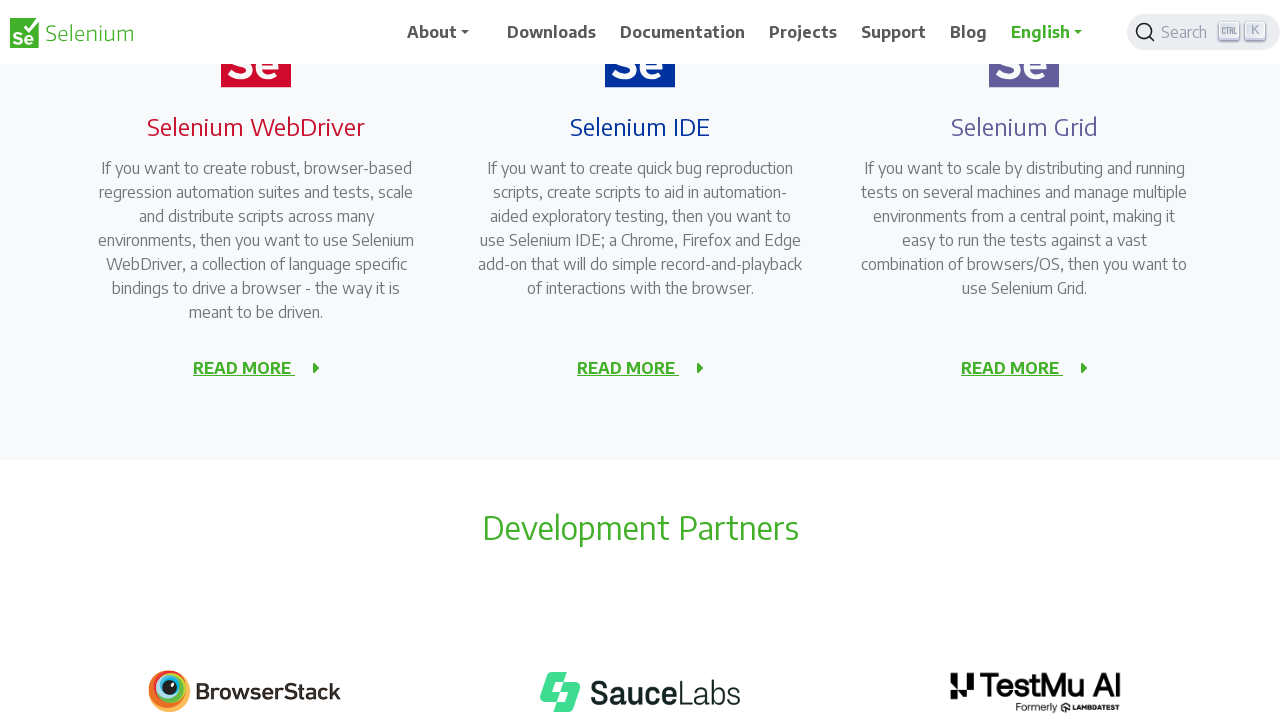